Navigates through a demo site's navigation panel and performs multiple selection on a list box using Ctrl+click

Starting URL: http://demos.devexpress.com/aspxeditorsdemos

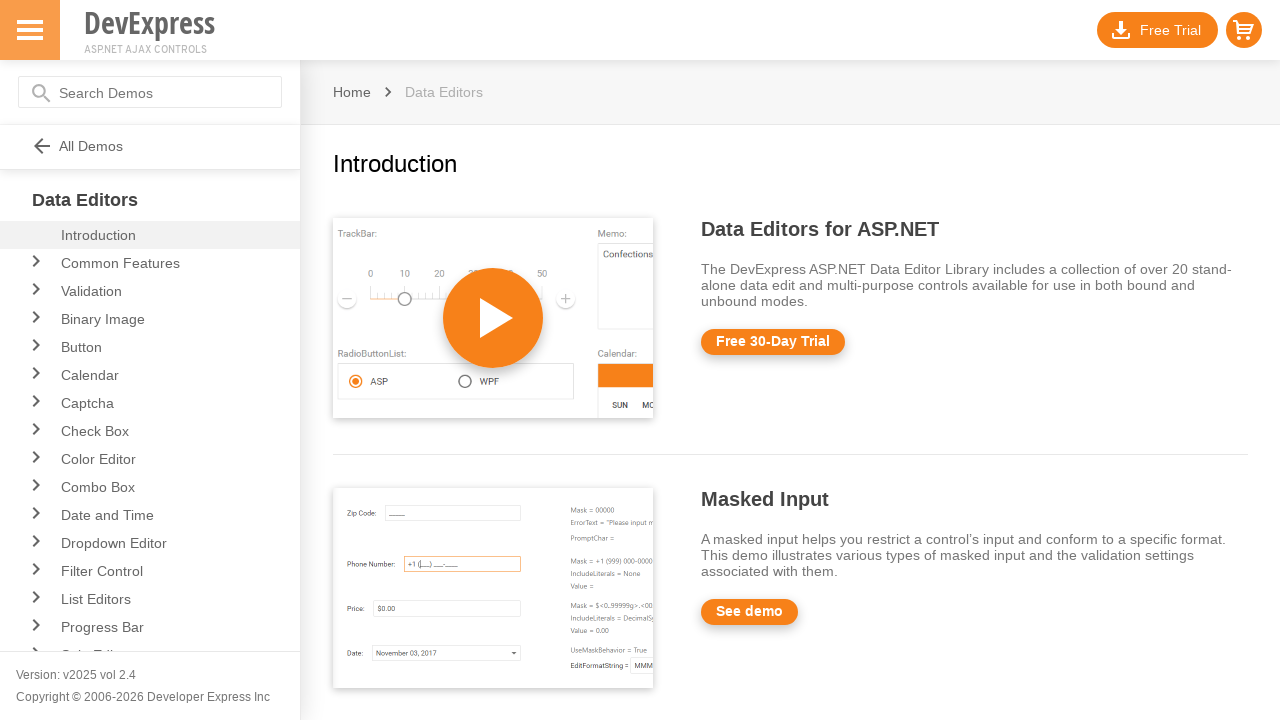

Clicked on navigation panel item at (178, 599) on #NavigationPanel_Navigation_NavigationTreeView_N13_13
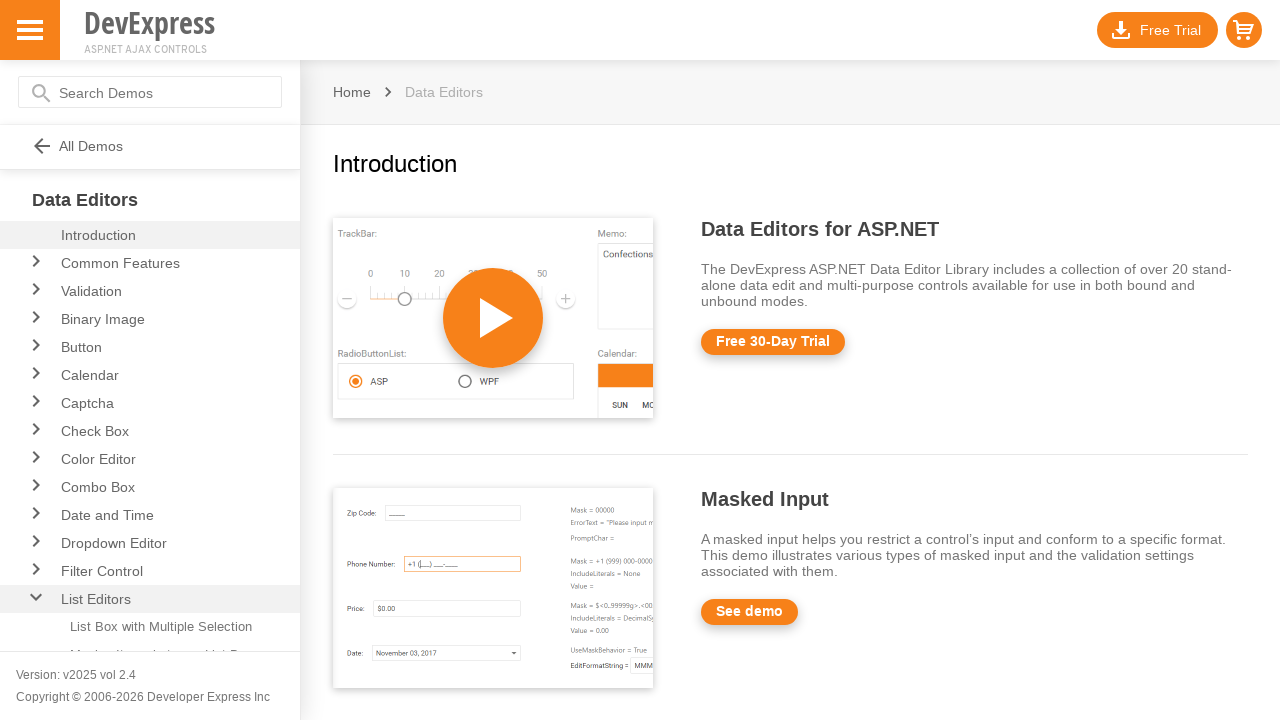

Clicked on sub-navigation item at (150, 627) on #NavigationPanel_Navigation_NavigationTreeView_N13_13_0
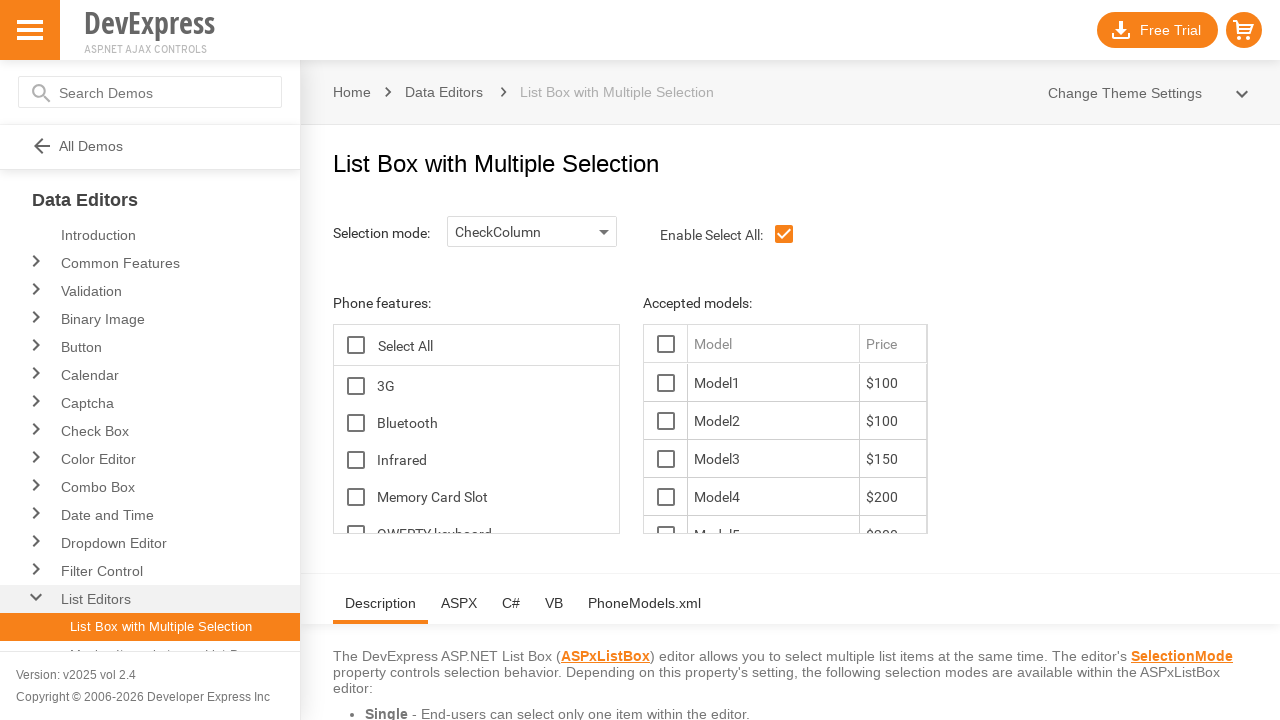

List box element loaded and visible
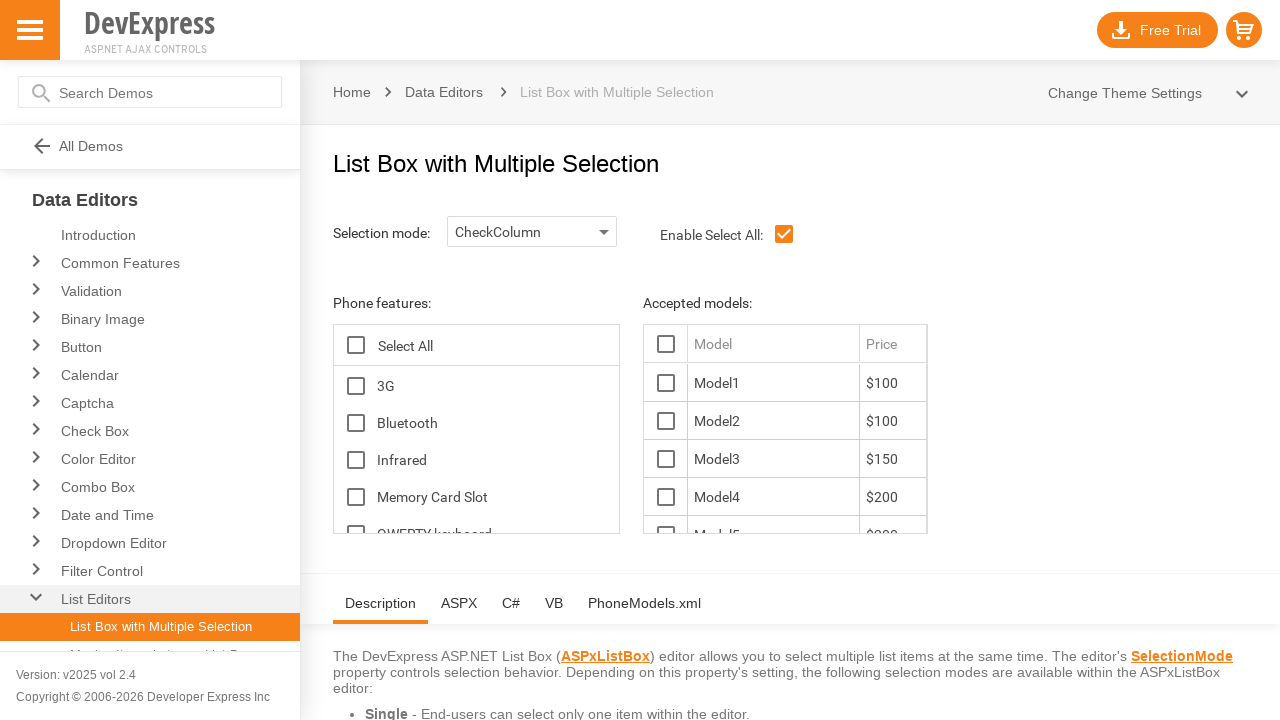

Retrieved all options from list box
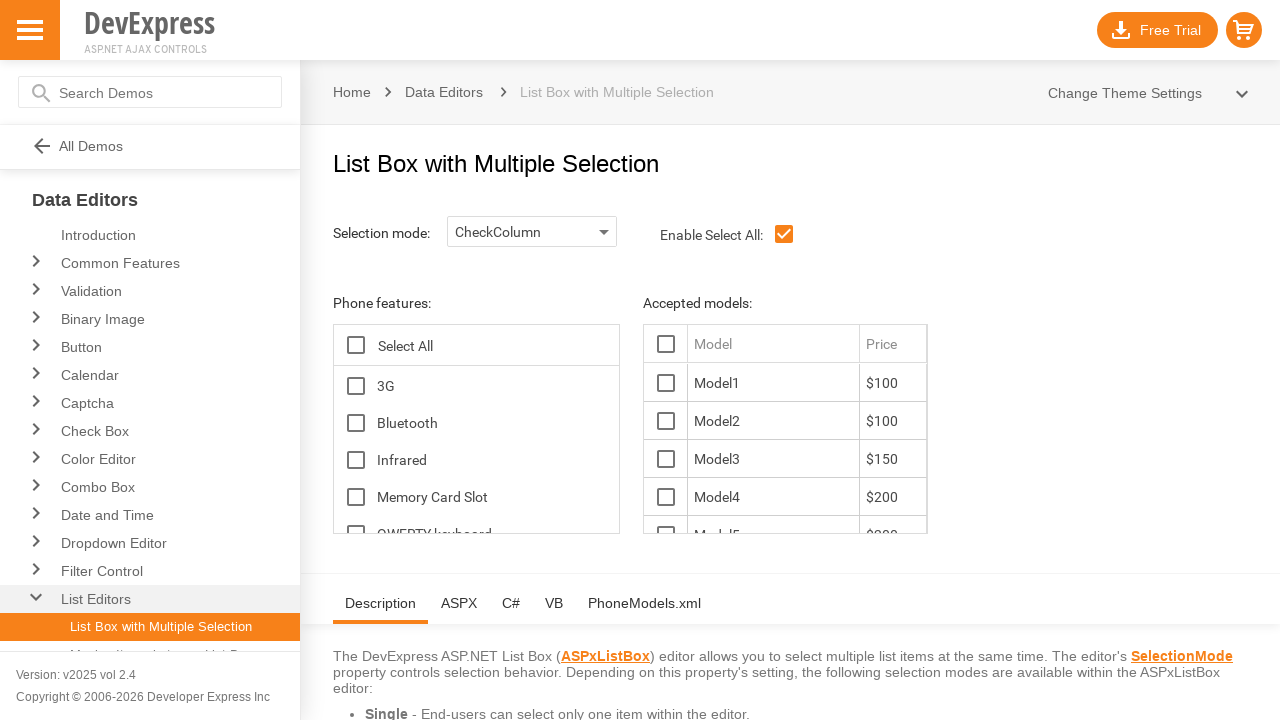

Pressed and held Control key
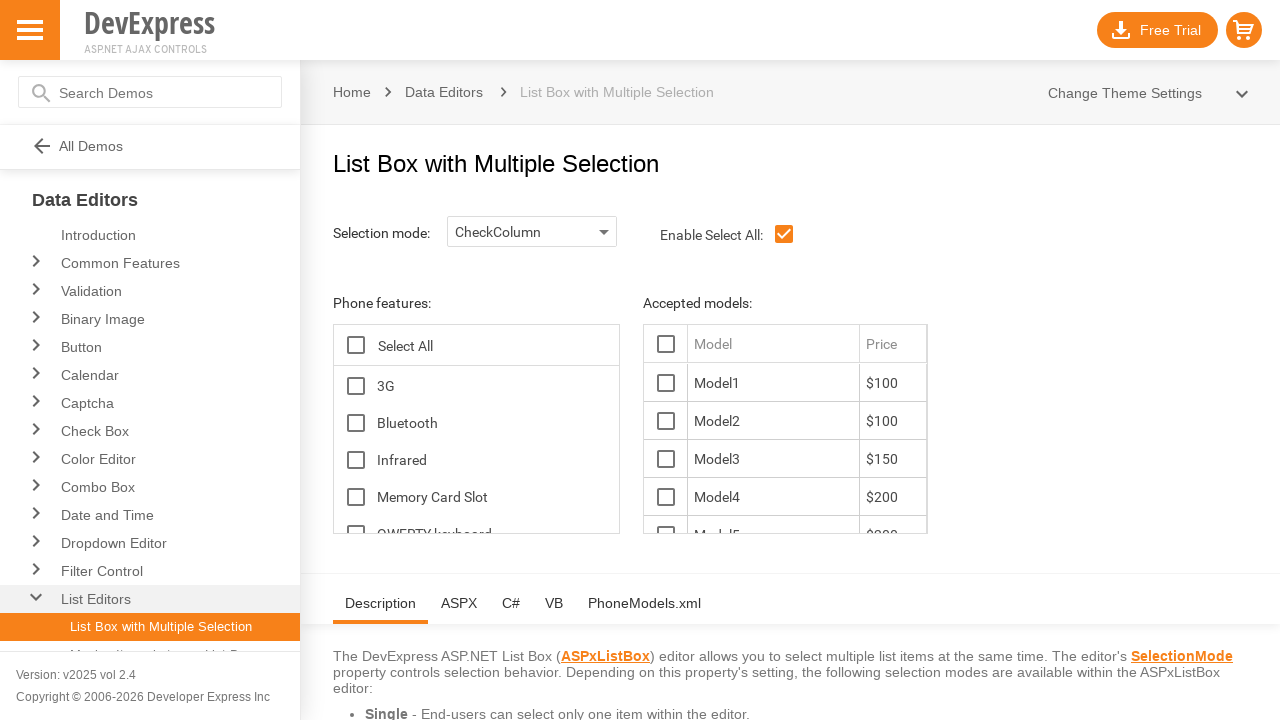

Selected 3rd option with Ctrl+click at (356, 422) on #ContentHolder_lbFeatures_LBT >> td >> nth=2
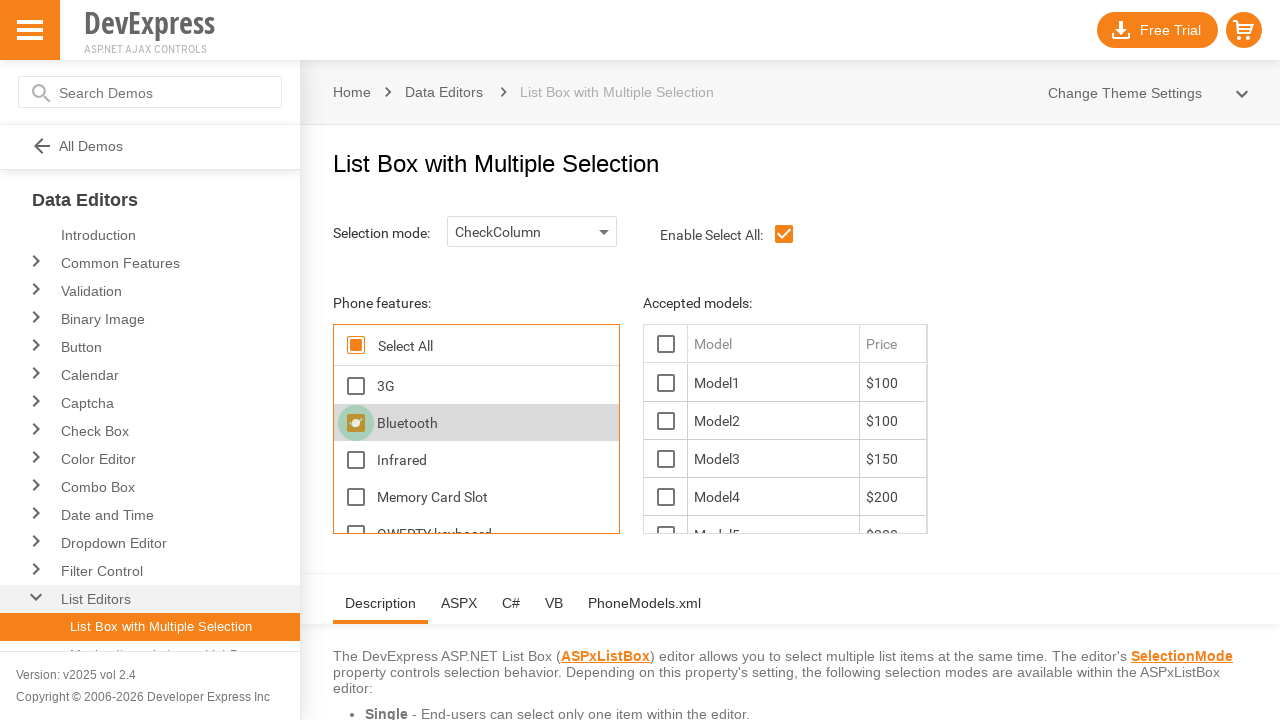

Selected 5th option with Ctrl+click at (356, 460) on #ContentHolder_lbFeatures_LBT >> td >> nth=4
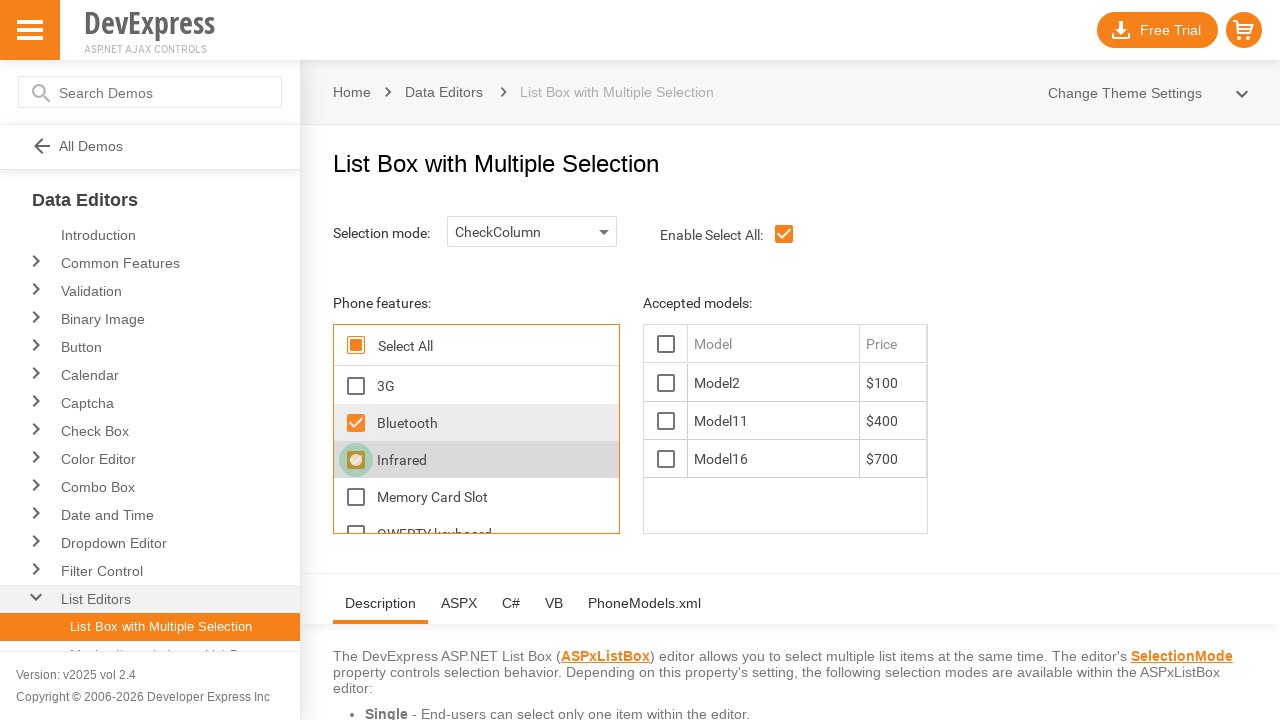

Selected 7th option with Ctrl+click at (356, 496) on #ContentHolder_lbFeatures_LBT >> td >> nth=6
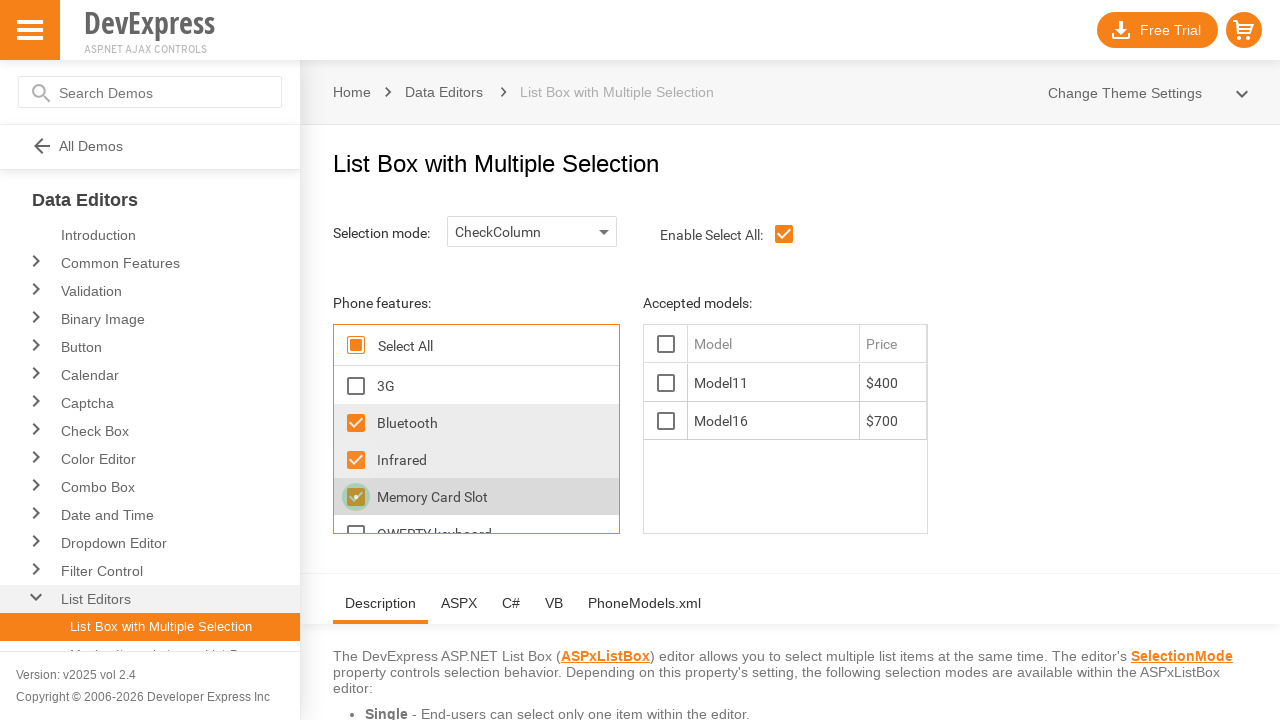

Released Control key
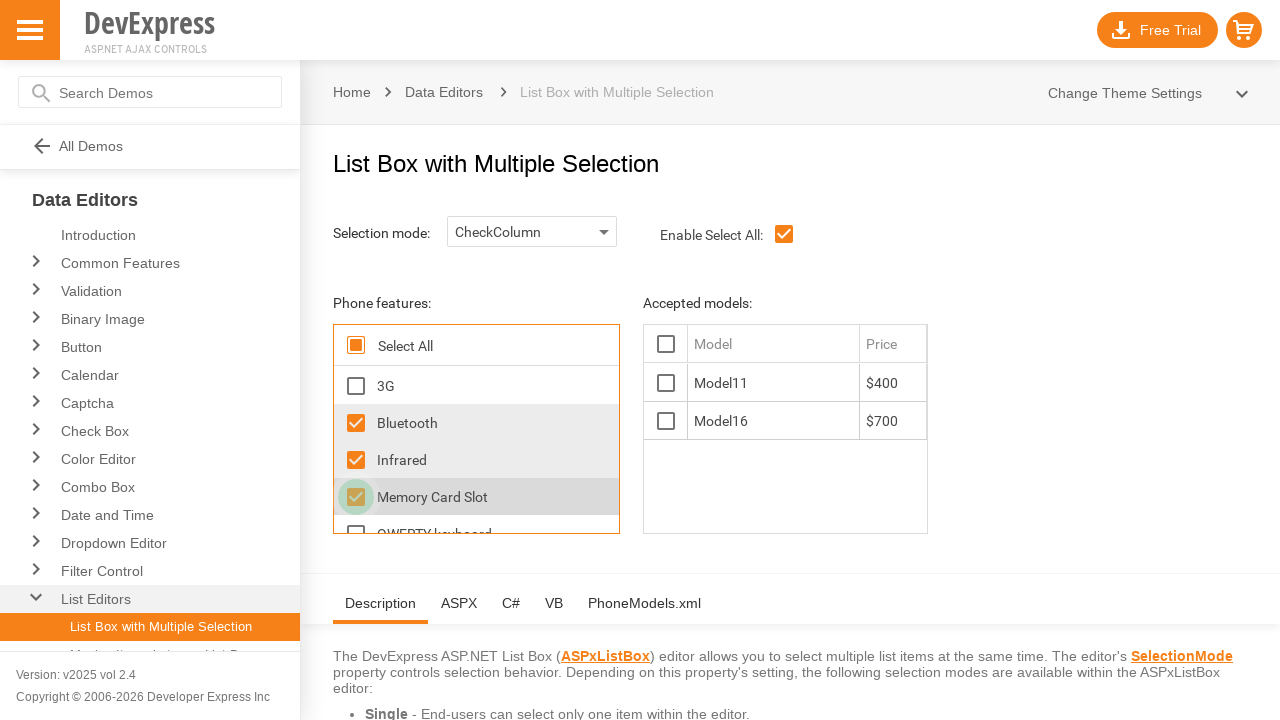

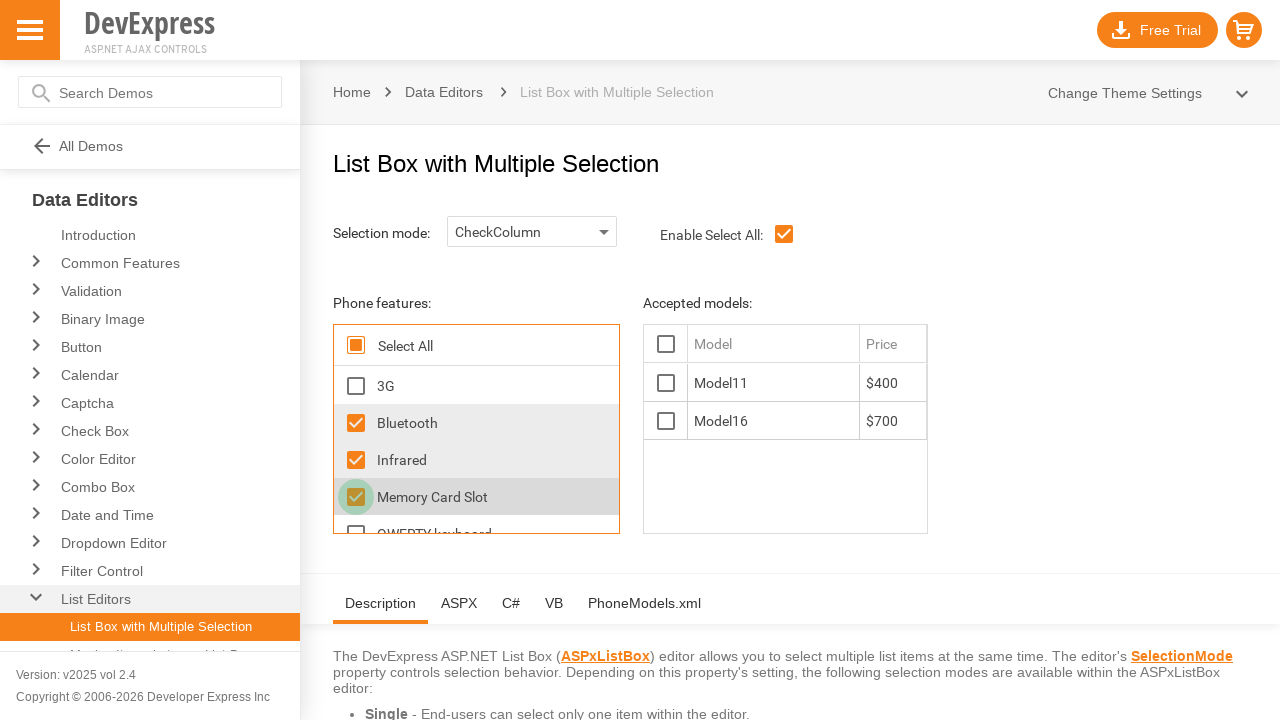